Tests jQuery UI slider functionality by dragging the slider handle 200 pixels to the right

Starting URL: https://jqueryui.com/slider/

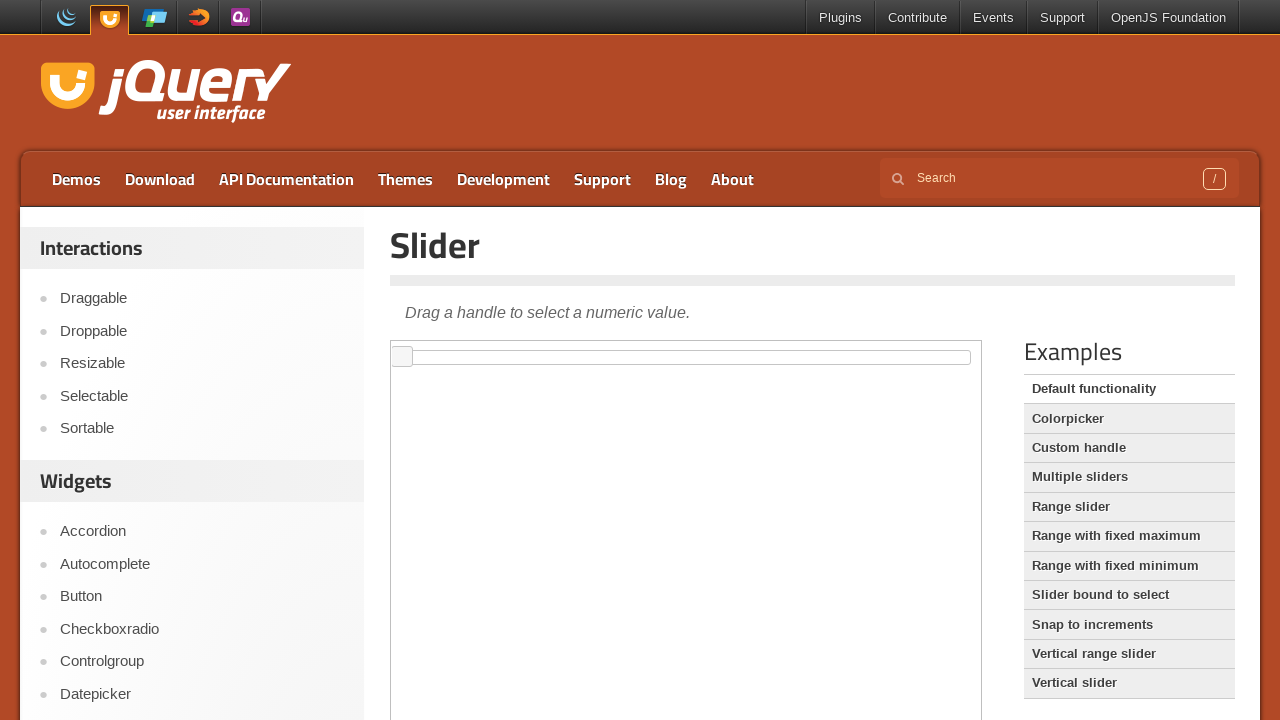

Located the first iframe containing the slider demo
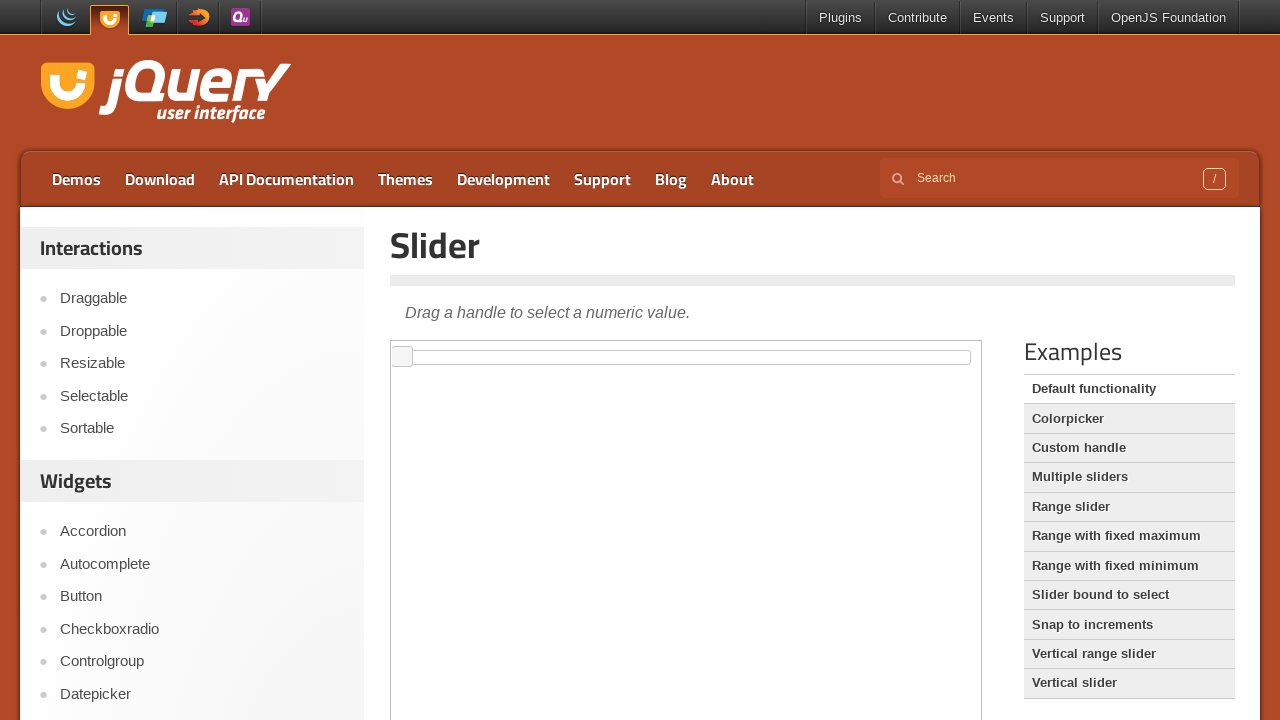

Located the slider handle element
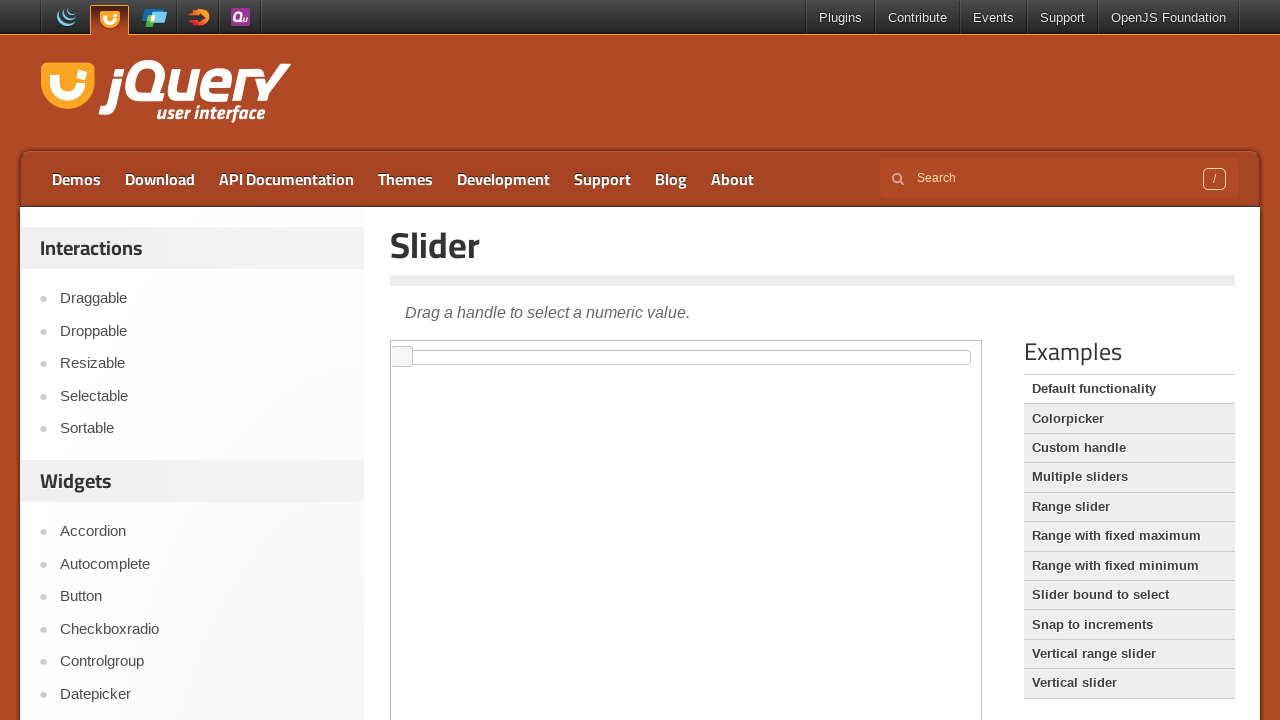

Dragged the slider handle 200 pixels to the right at (593, 347)
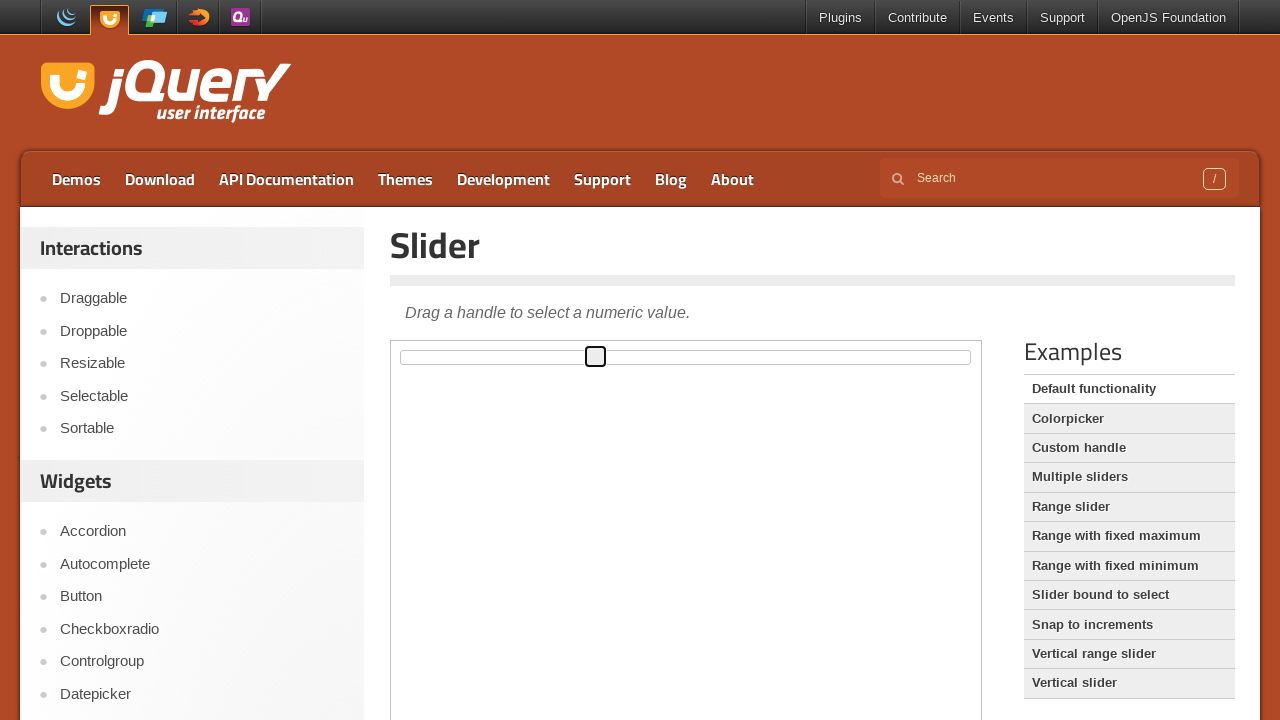

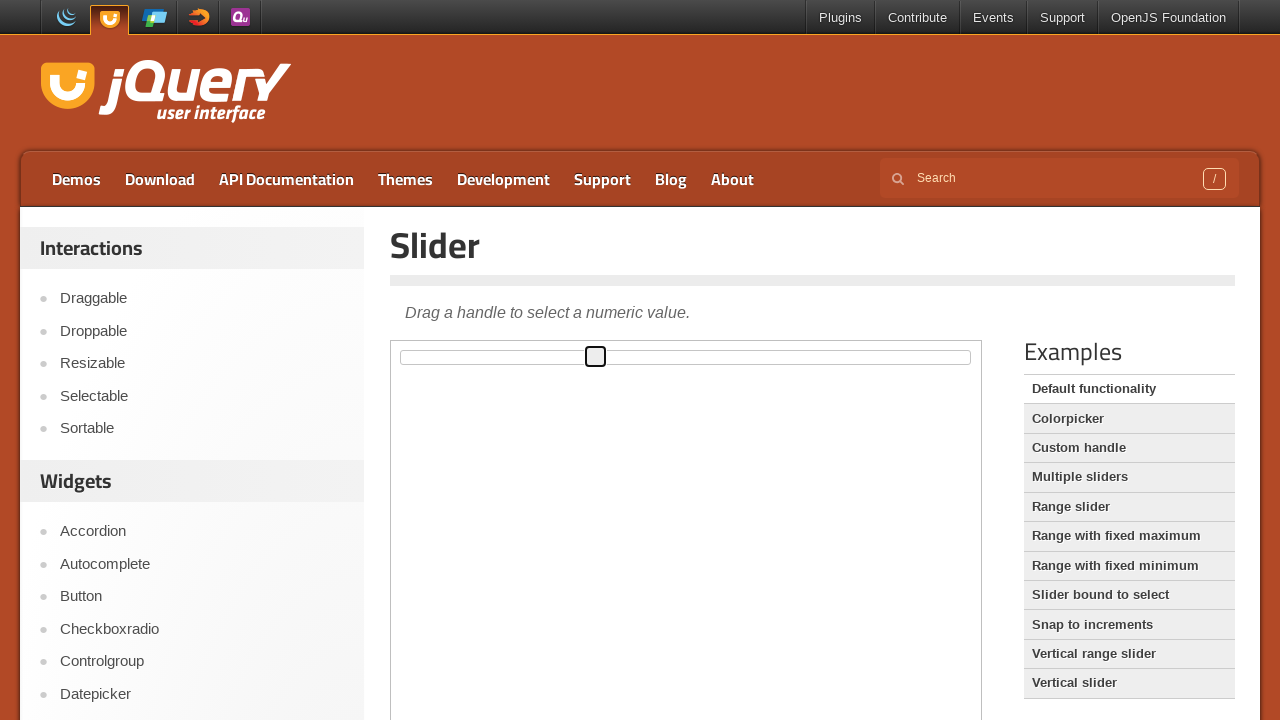